Adds a single todo item and verifies the remaining items count shows "1 item left".

Starting URL: https://todomvc.com/examples/emberjs/todomvc/dist/

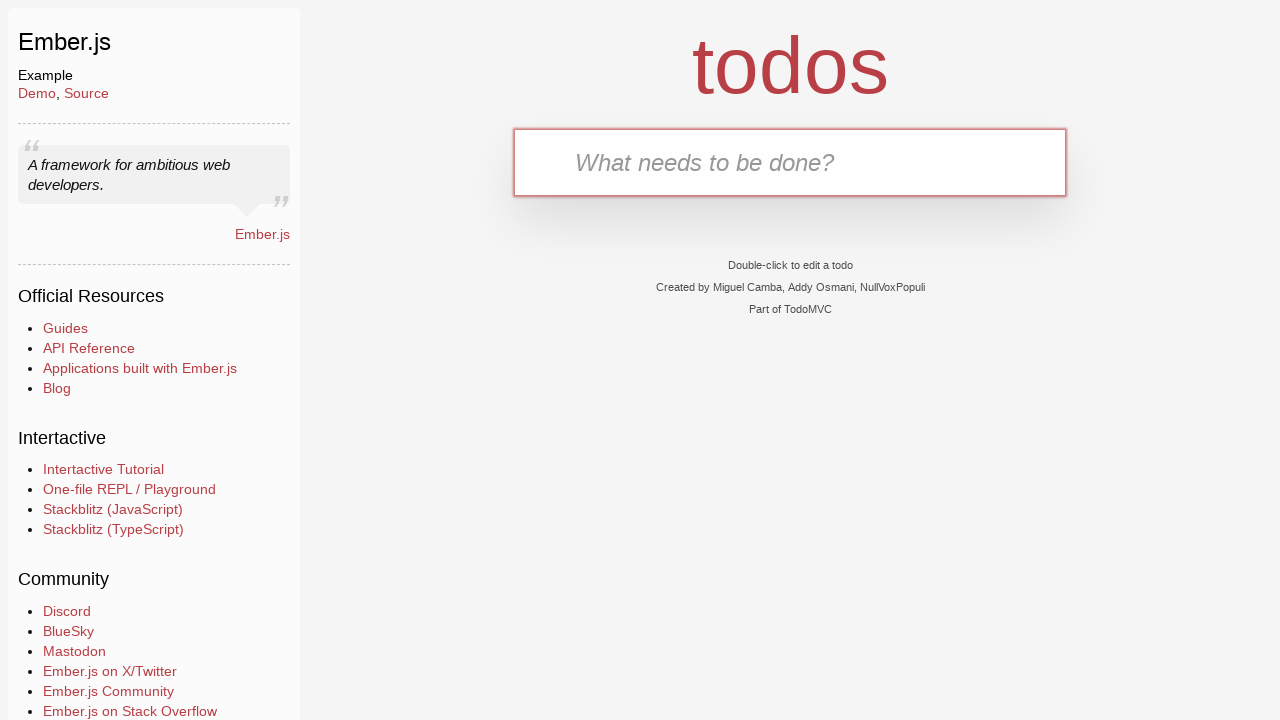

Filled new todo input with 'feed the dog' on .new-todo
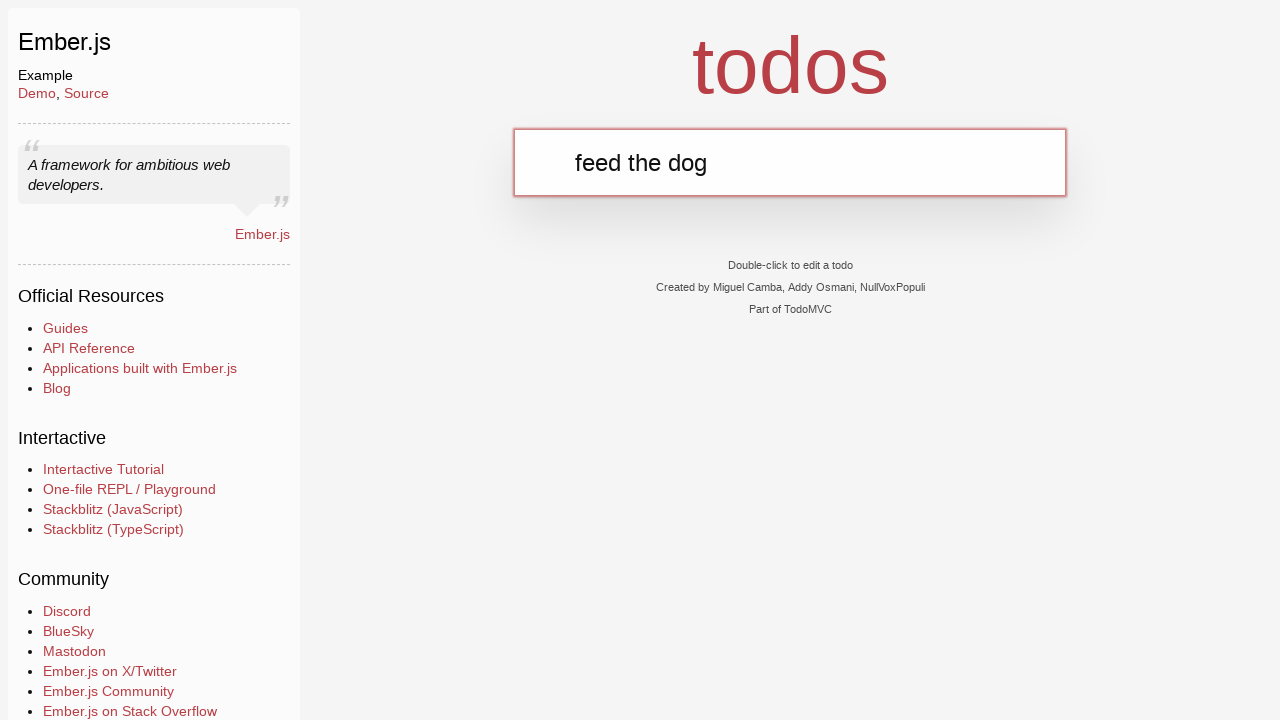

Pressed Enter to add the todo item on .new-todo
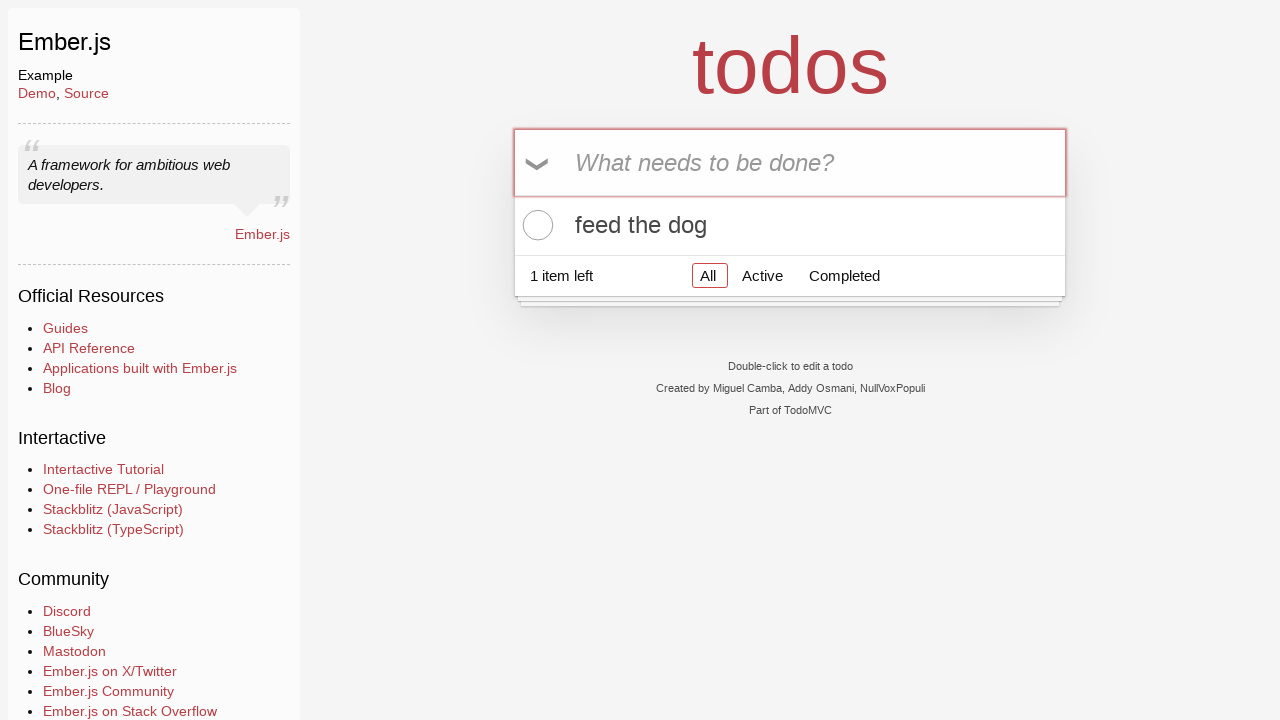

Verified that todo-count displays '1 item left'
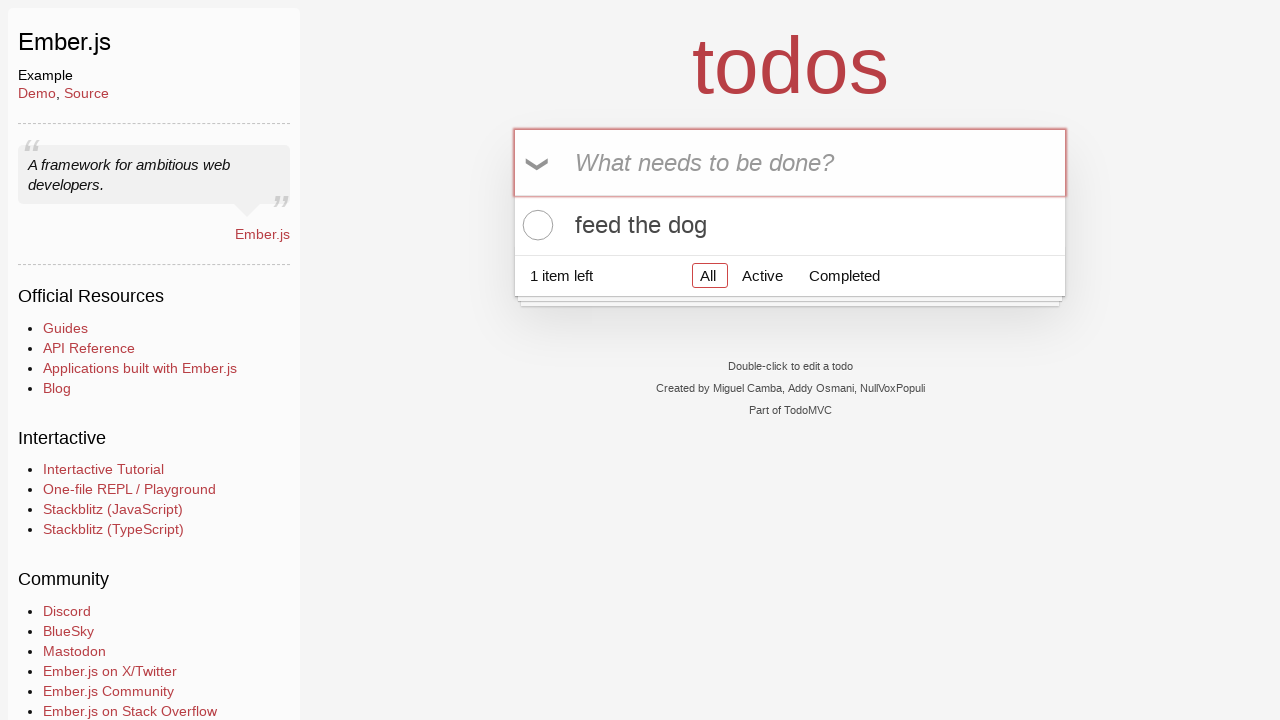

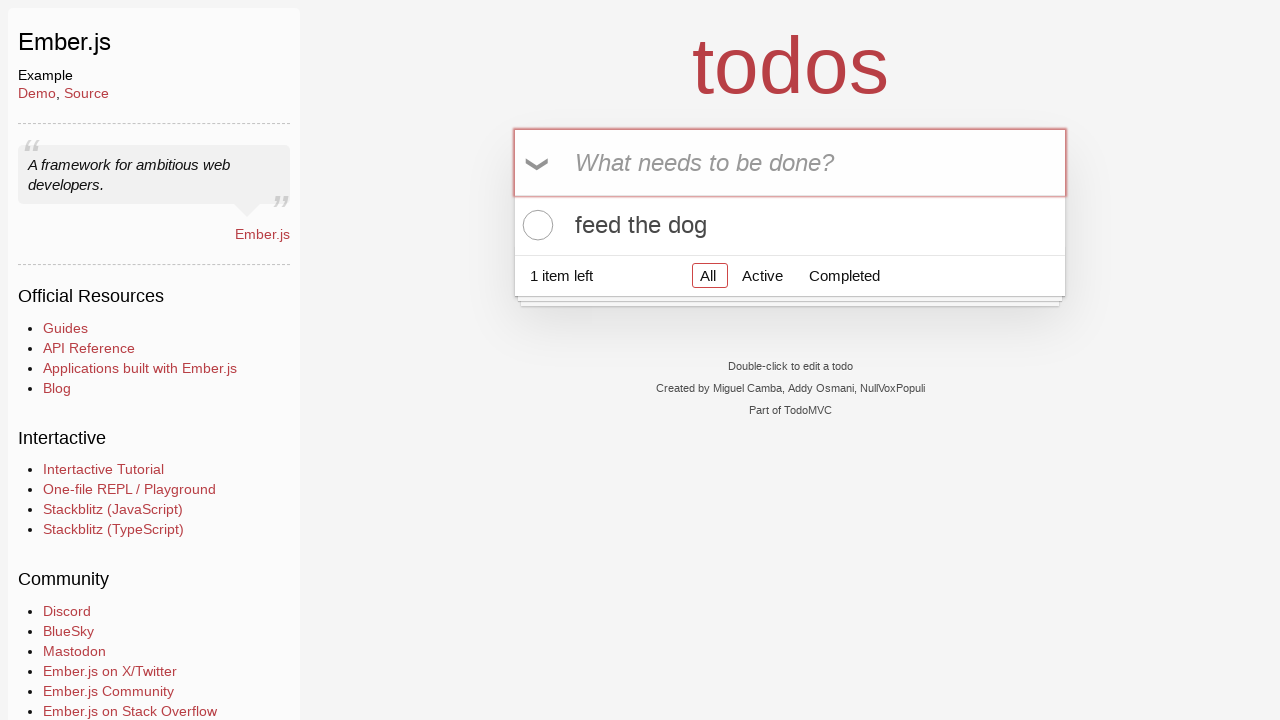